Tests clicking the Samokat logo on the order page and verifies navigation to the main page by checking for specific text content

Starting URL: https://qa-scooter.praktikum-services.ru/order

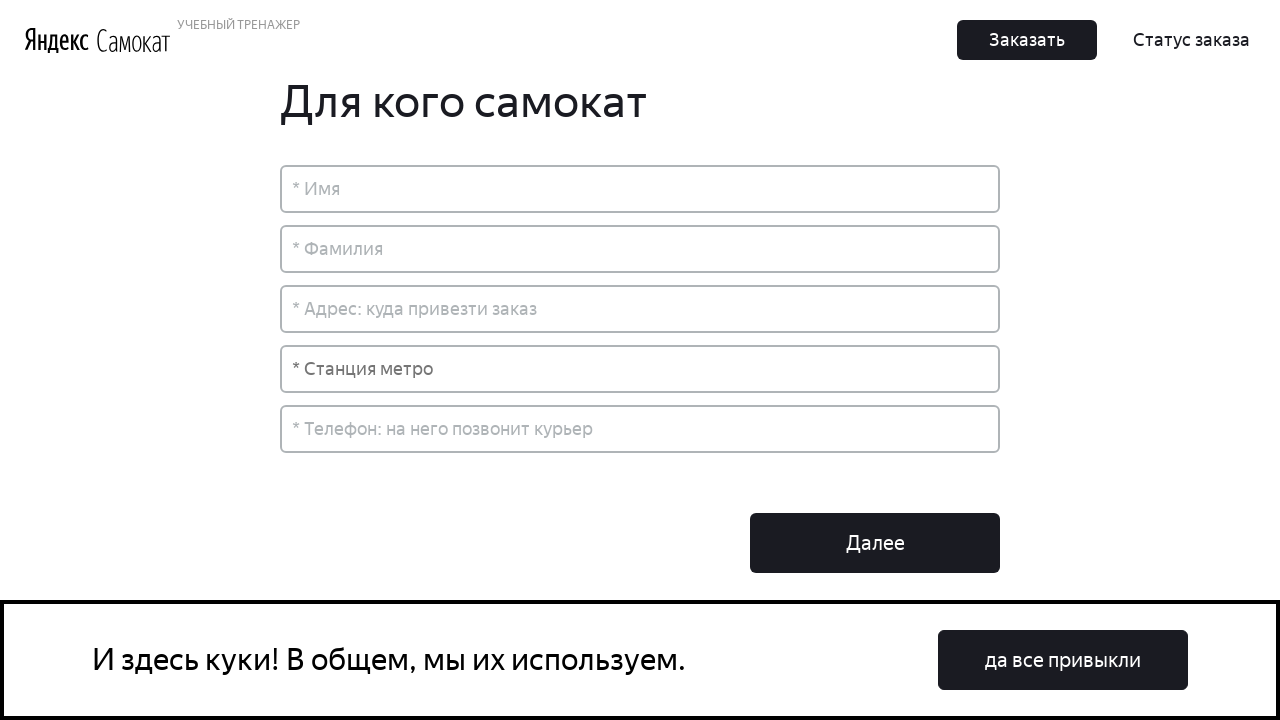

Clicked the Samokat logo to navigate to main page at (134, 40) on a[class*='logo'] img[alt*='Scooter'], .Header_LogoScooter__3lsAR, a[href='/'] im
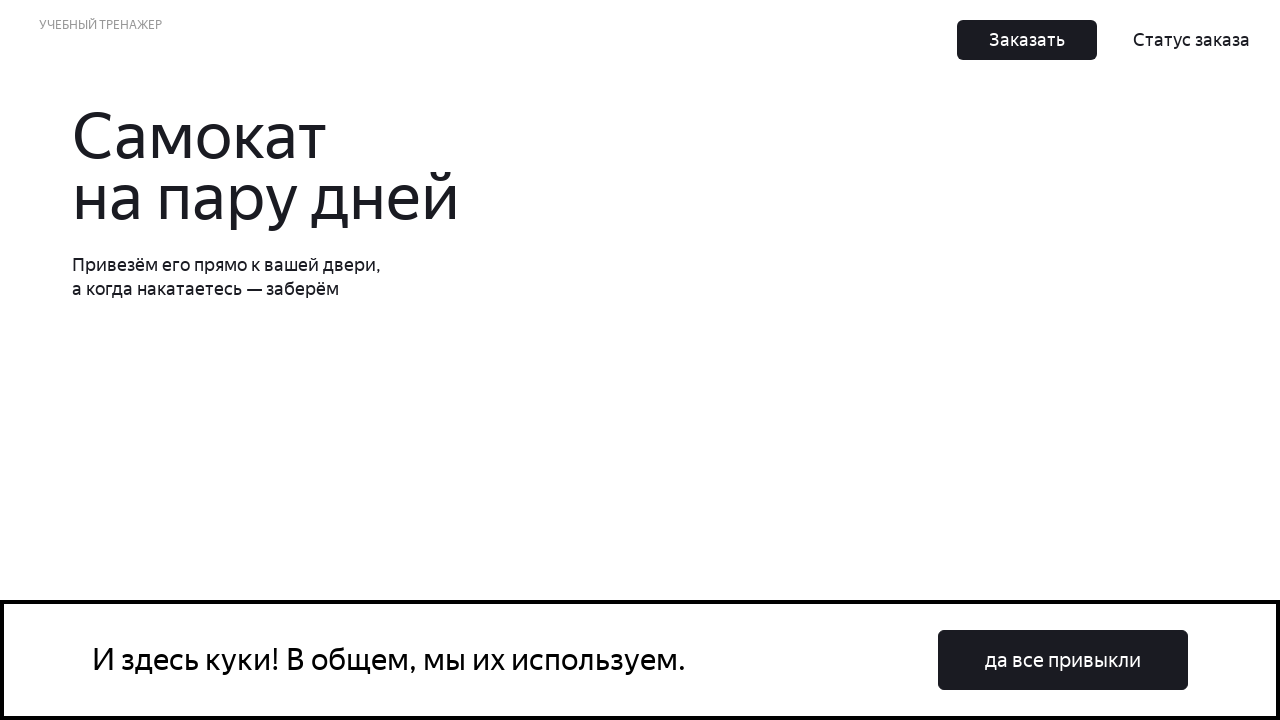

Main page loaded and verified specific text content appeared
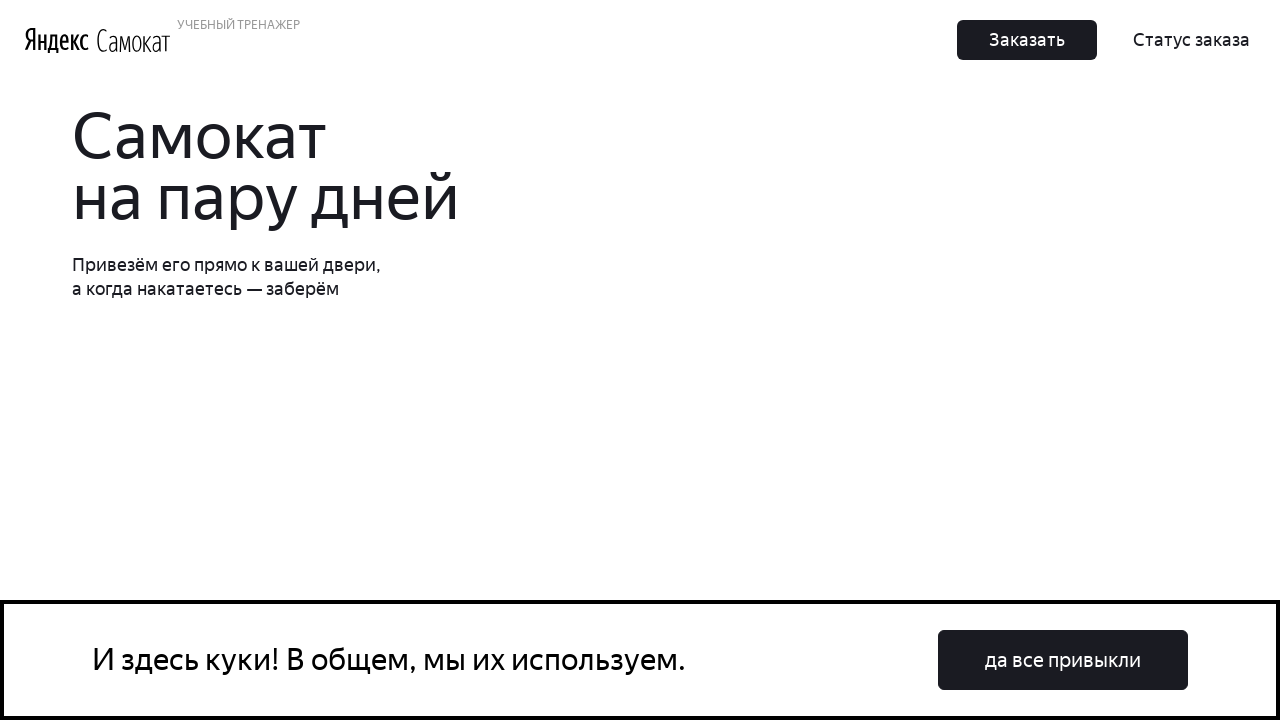

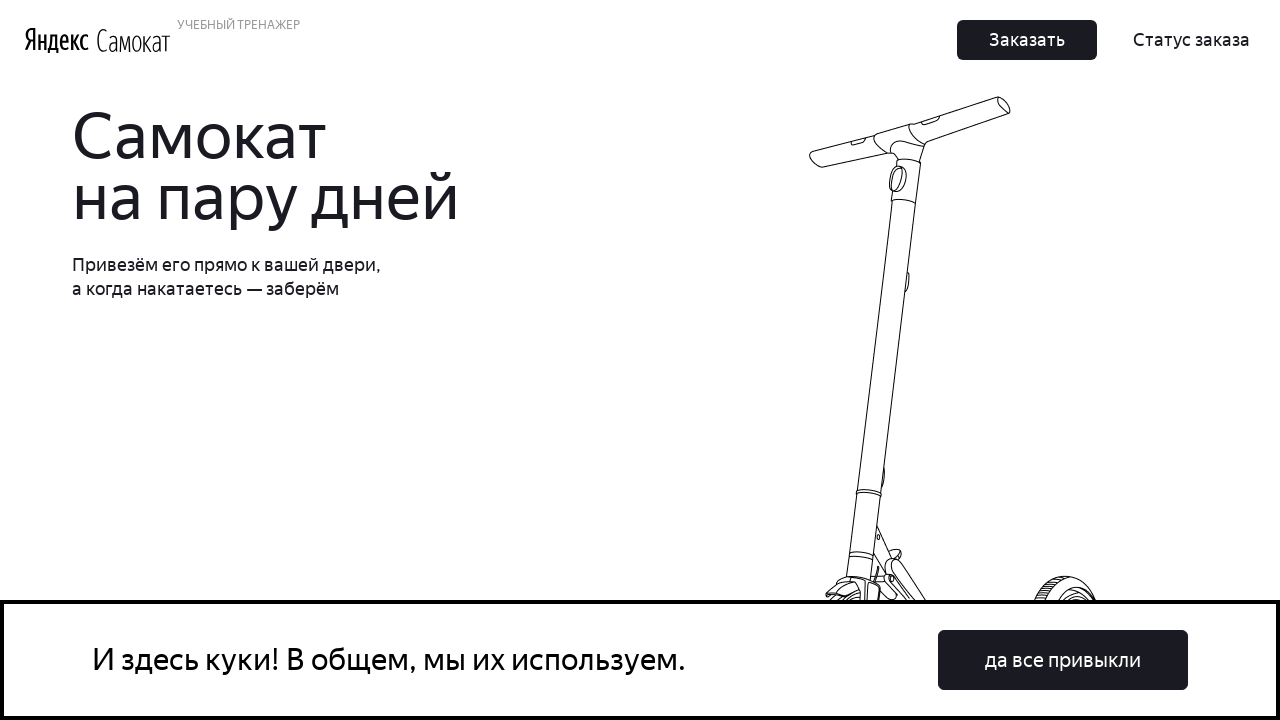